Navigates to a blog website and clicks on the Automation link to test navigation functionality

Starting URL: http://not-just-a-tester.blogspot.in

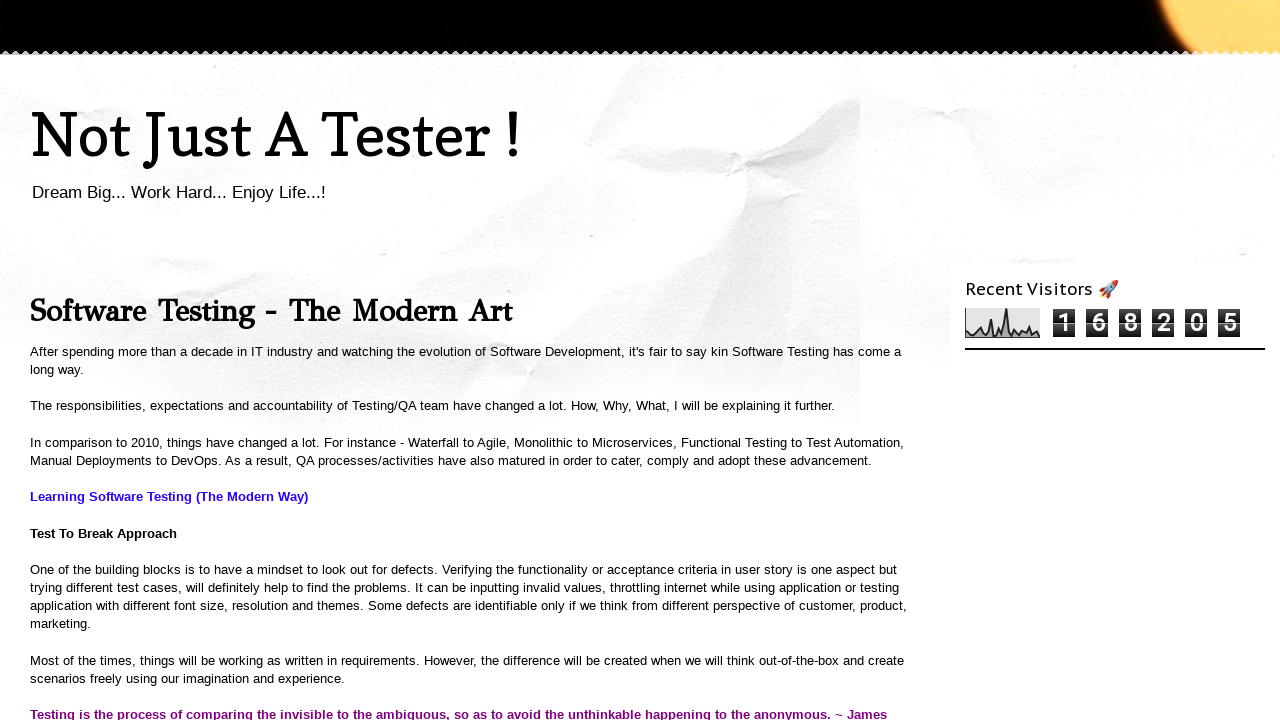

Navigated to blog website at http://not-just-a-tester.blogspot.in
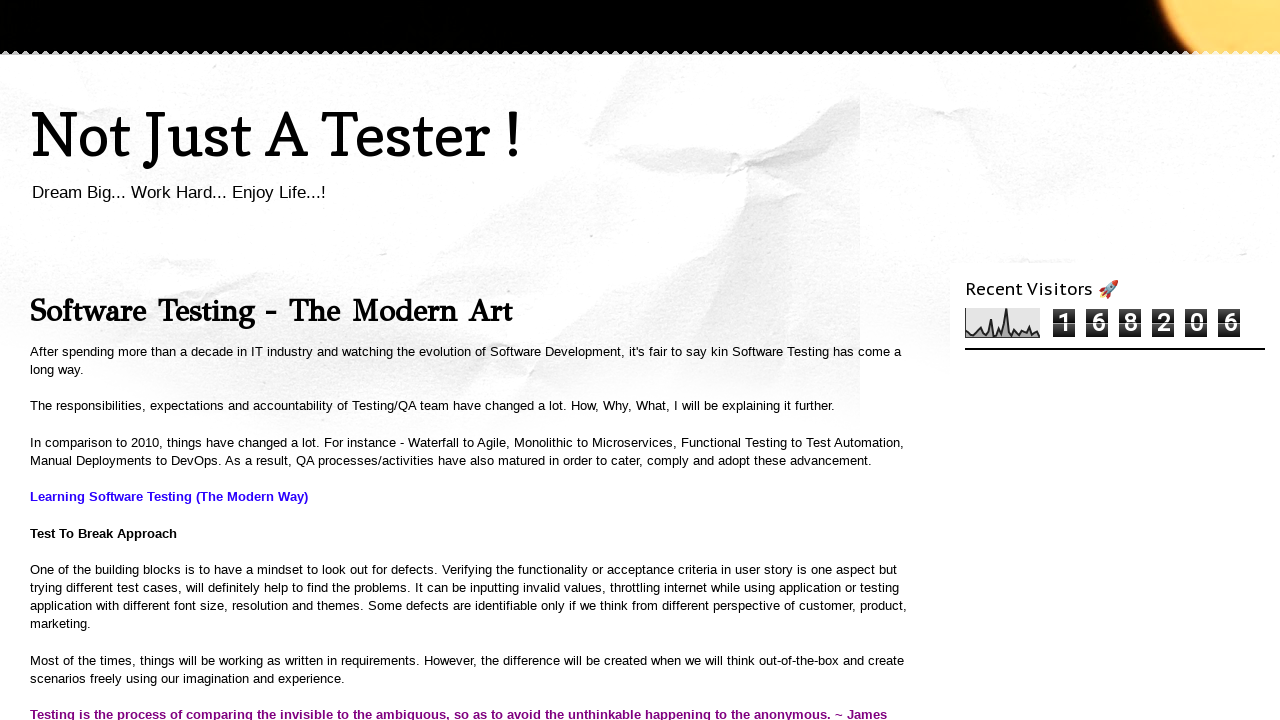

Clicked on the Automation link to test navigation functionality at (475, 452) on text=Automation
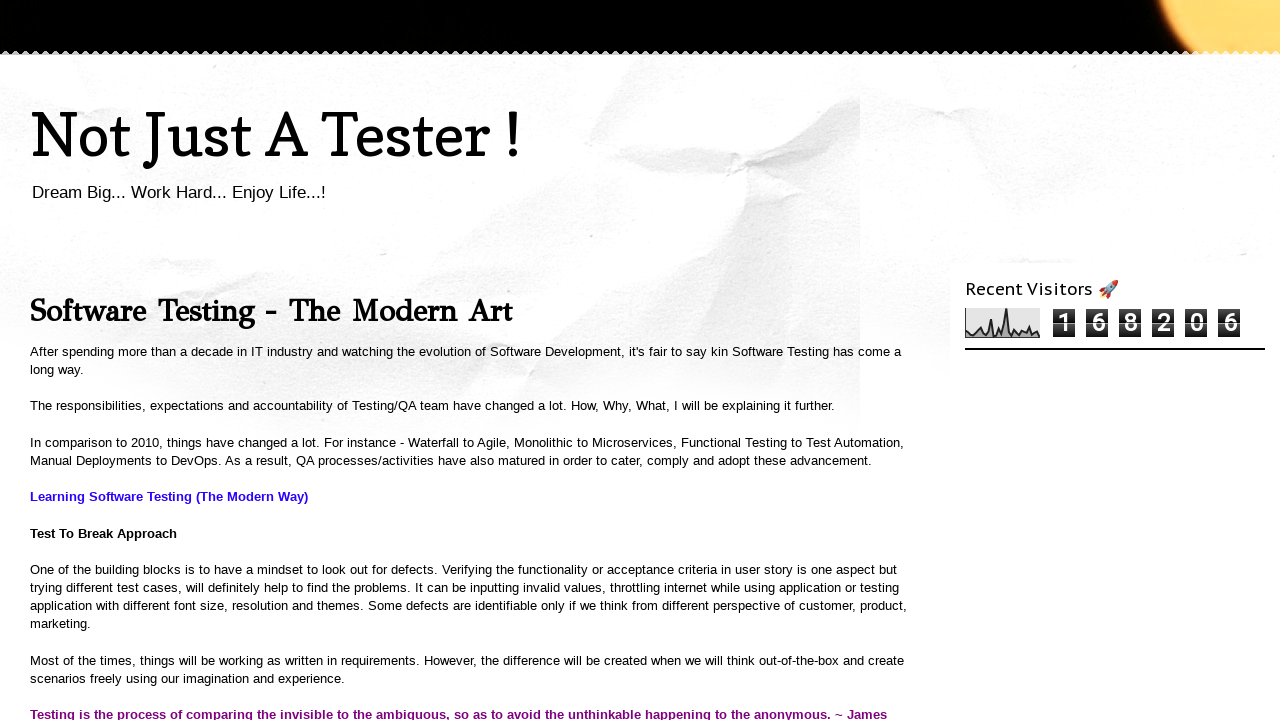

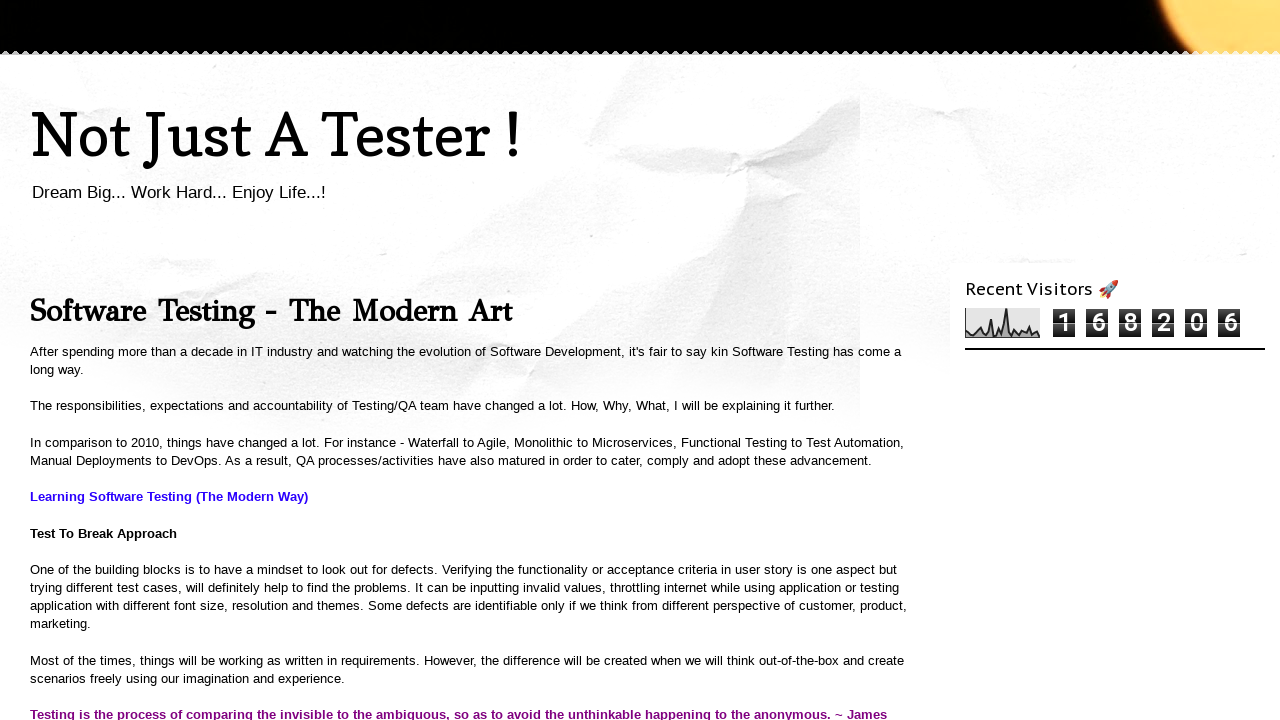